Tests pressing keyboard keys using the TAB key without targeting a specific element first, then verifying the displayed result text shows the correct key was pressed.

Starting URL: http://the-internet.herokuapp.com/key_presses

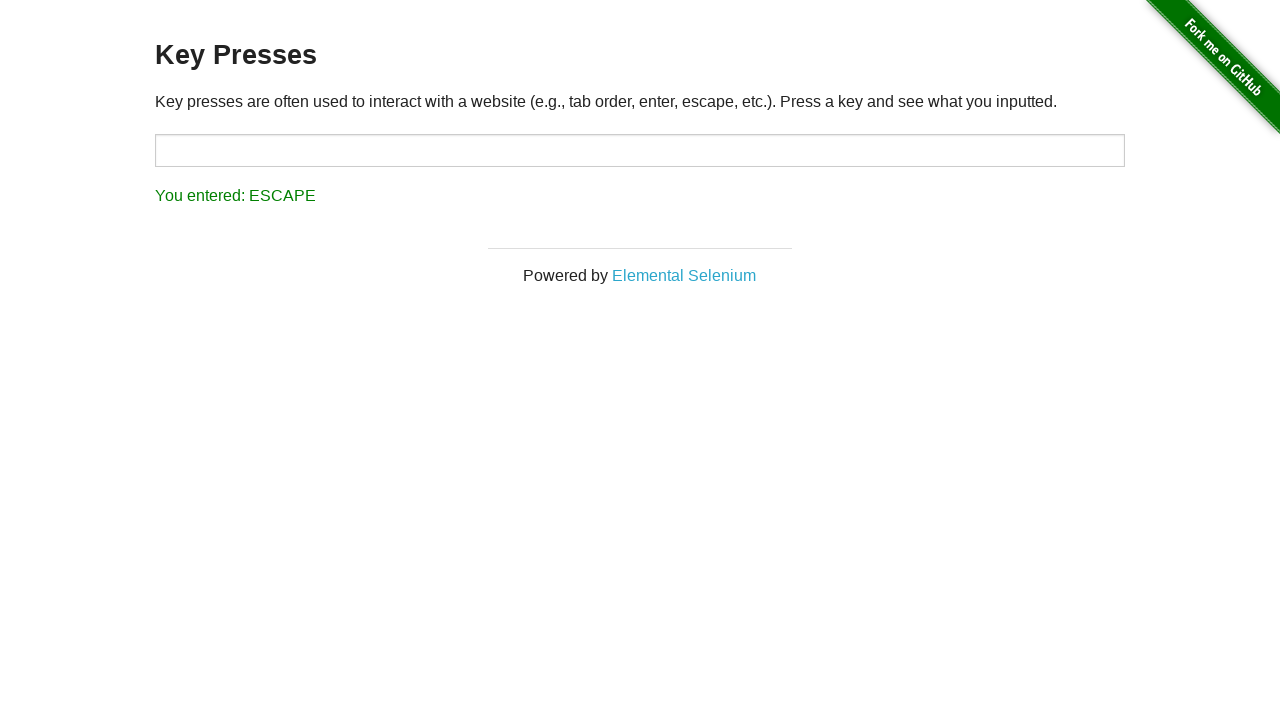

Pressed TAB key on the page
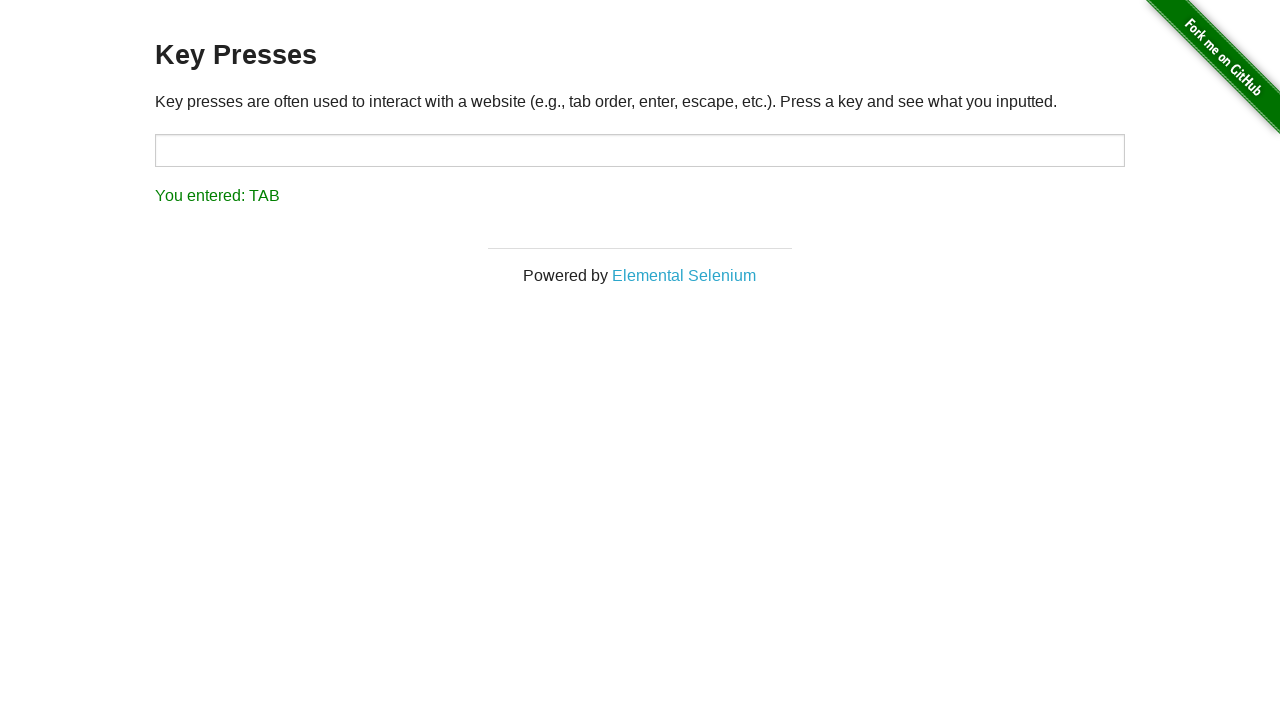

Result text element loaded
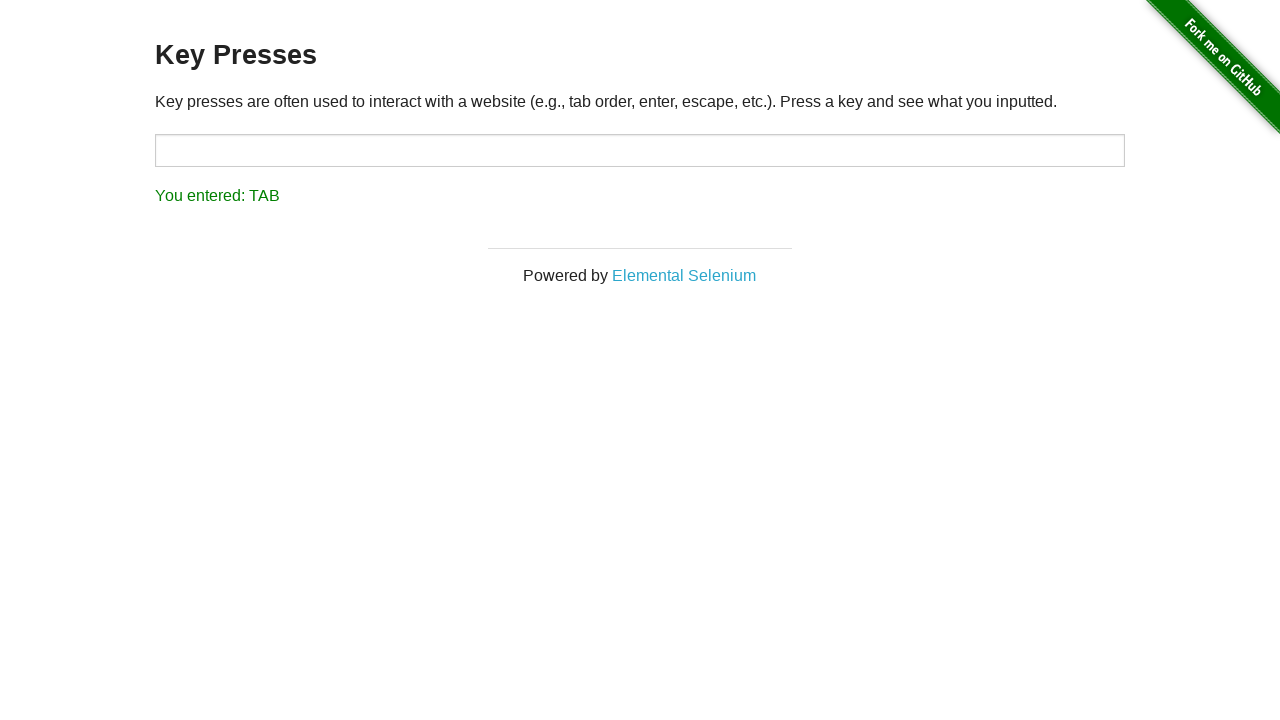

Retrieved result text content
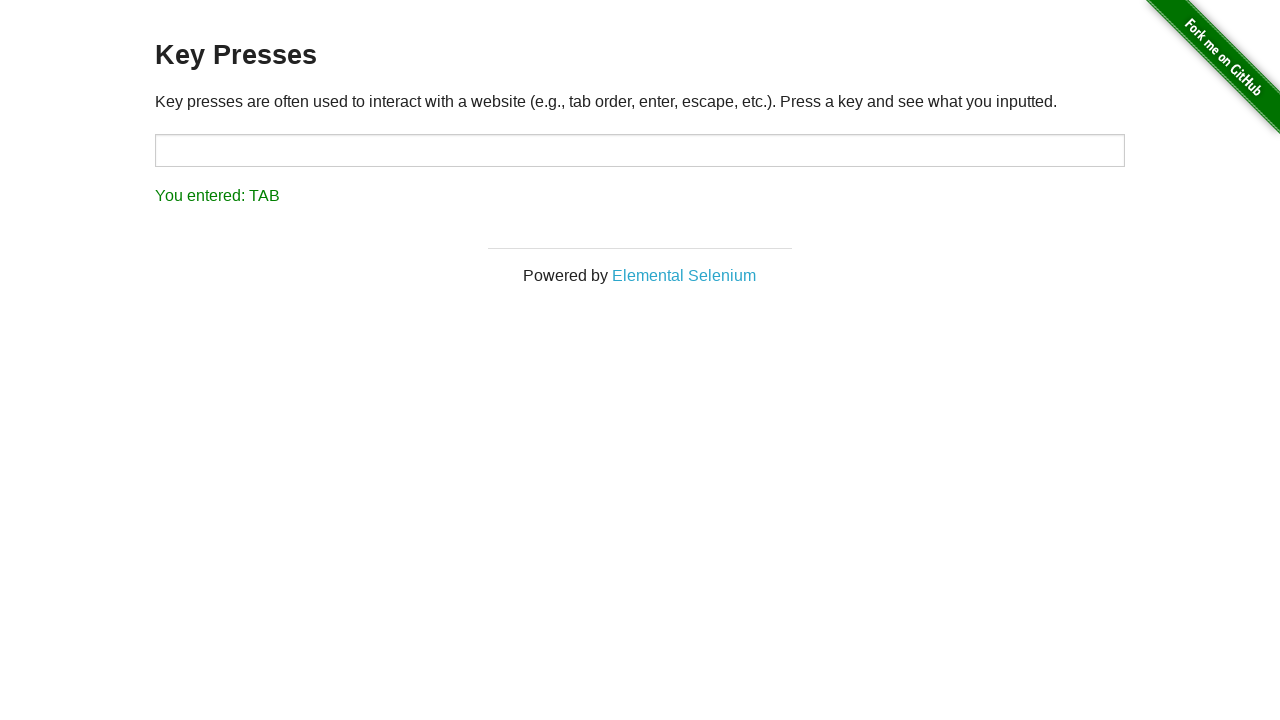

Verified result text shows 'You entered: TAB'
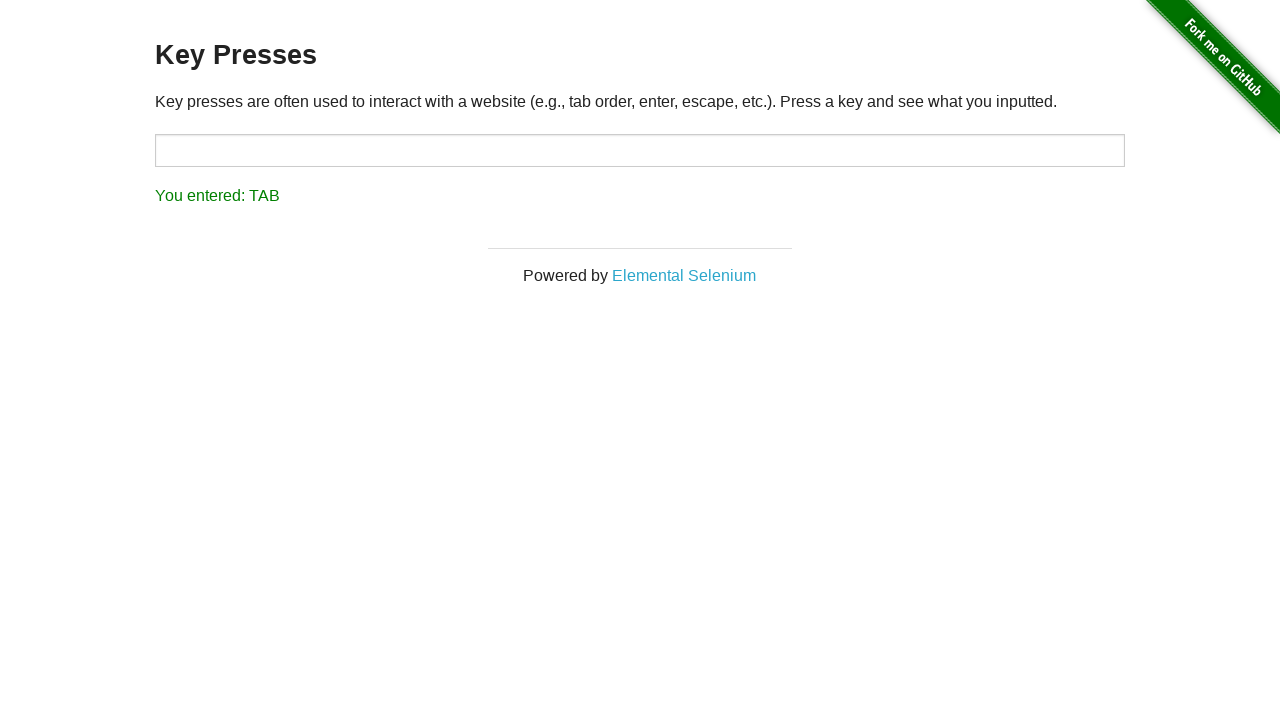

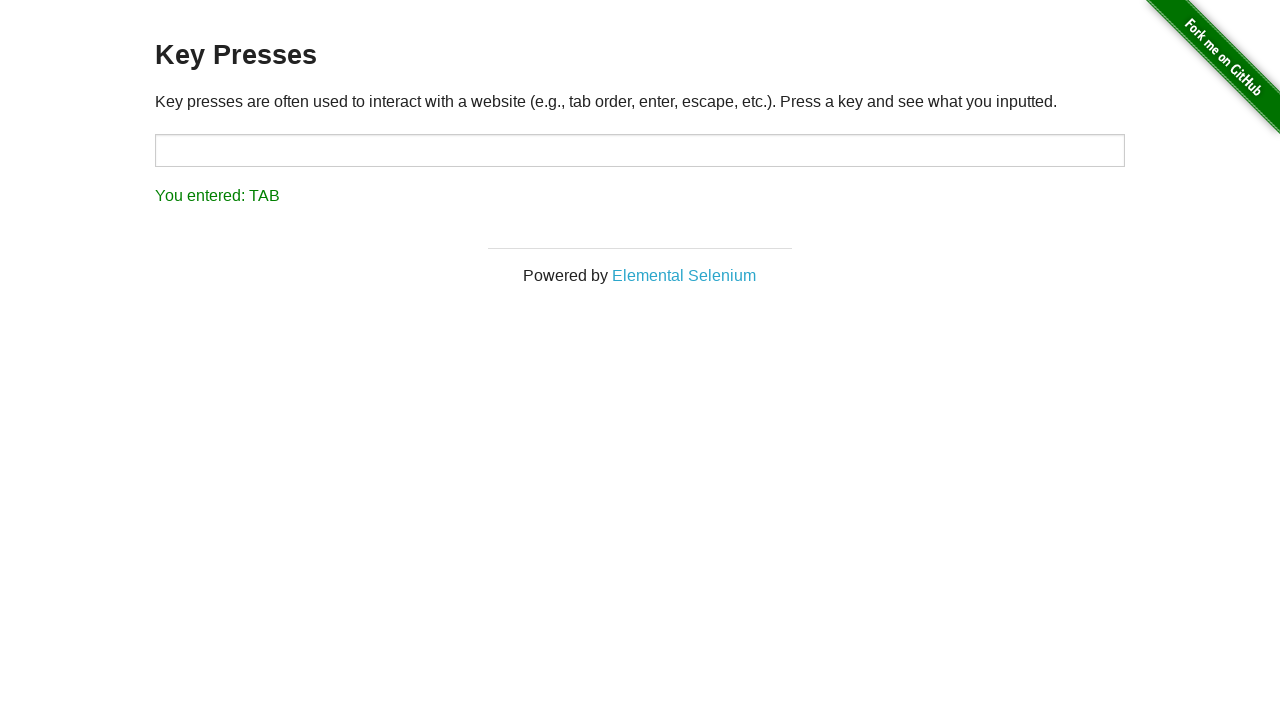